Tests navigation on calculator.net by clicking on the all calculators icon/link

Starting URL: https://www.calculator.net/

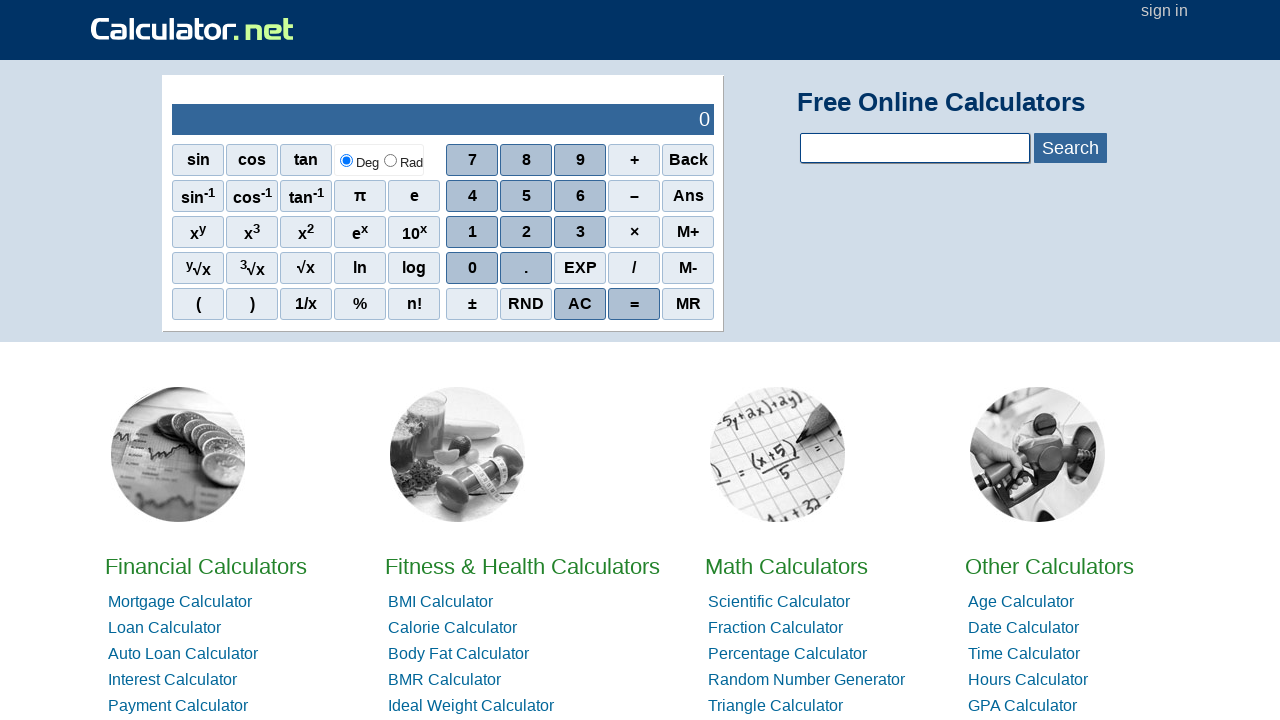

Navigated to calculator.net homepage
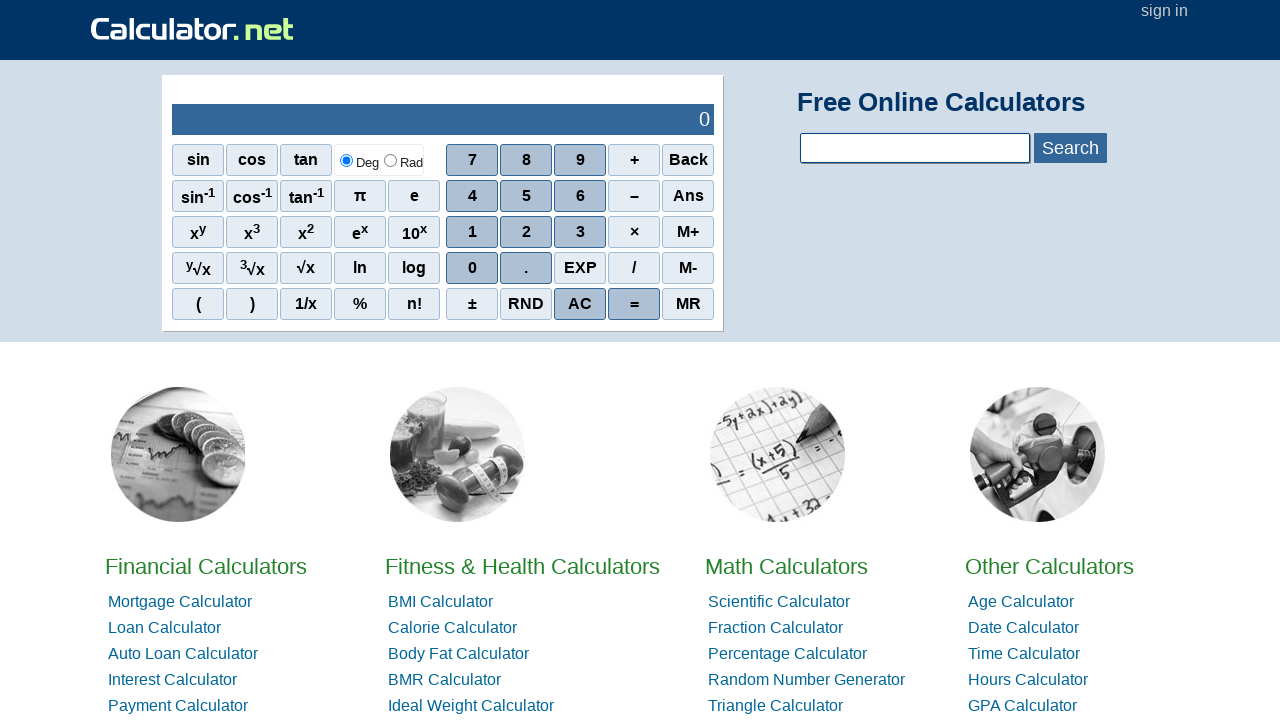

Clicked on the all calculators icon/link at (640, 426) on img[src*='all-calculators.svg']
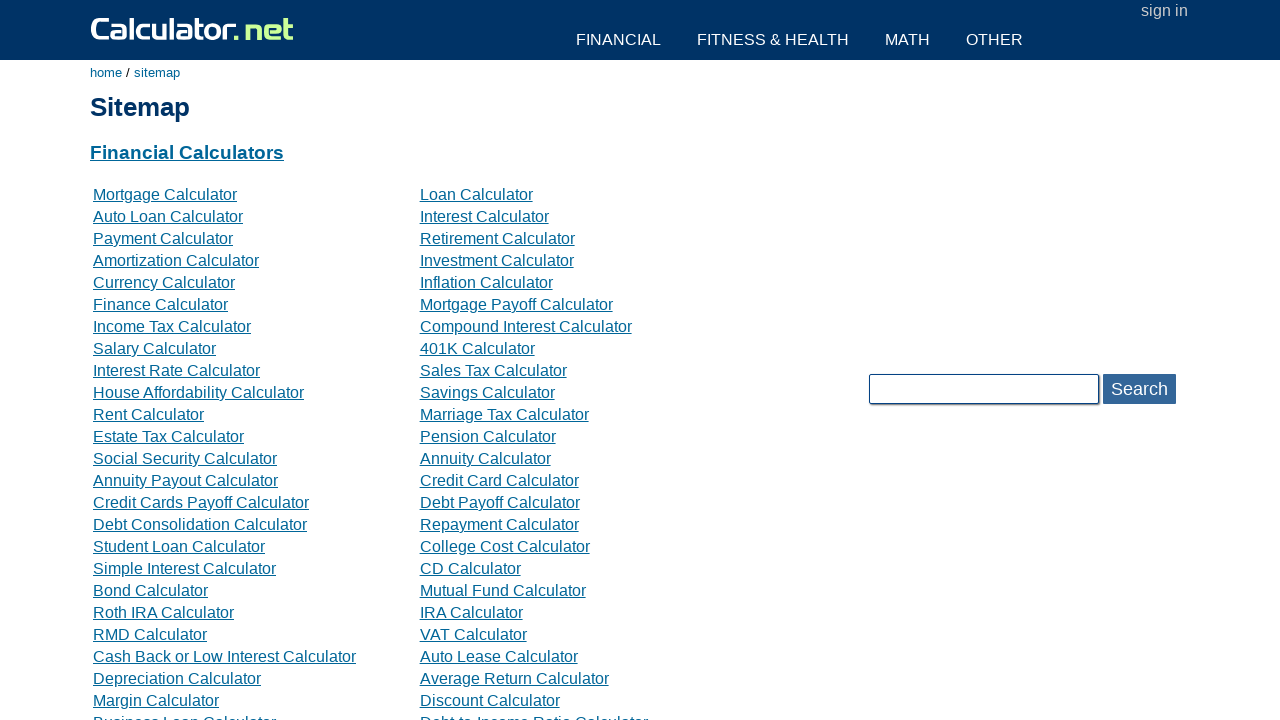

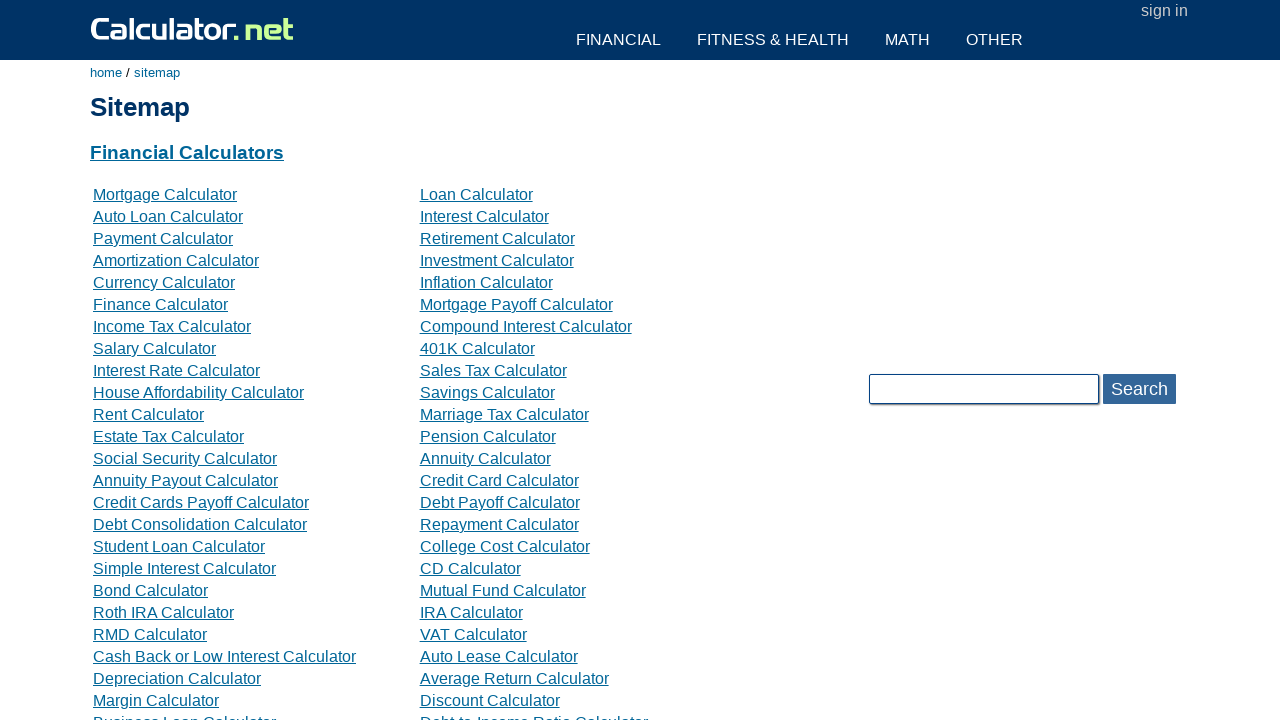